Navigates to the Interactions section on DemoQA by clicking on the Interactions card.

Starting URL: https://demoqa.com/

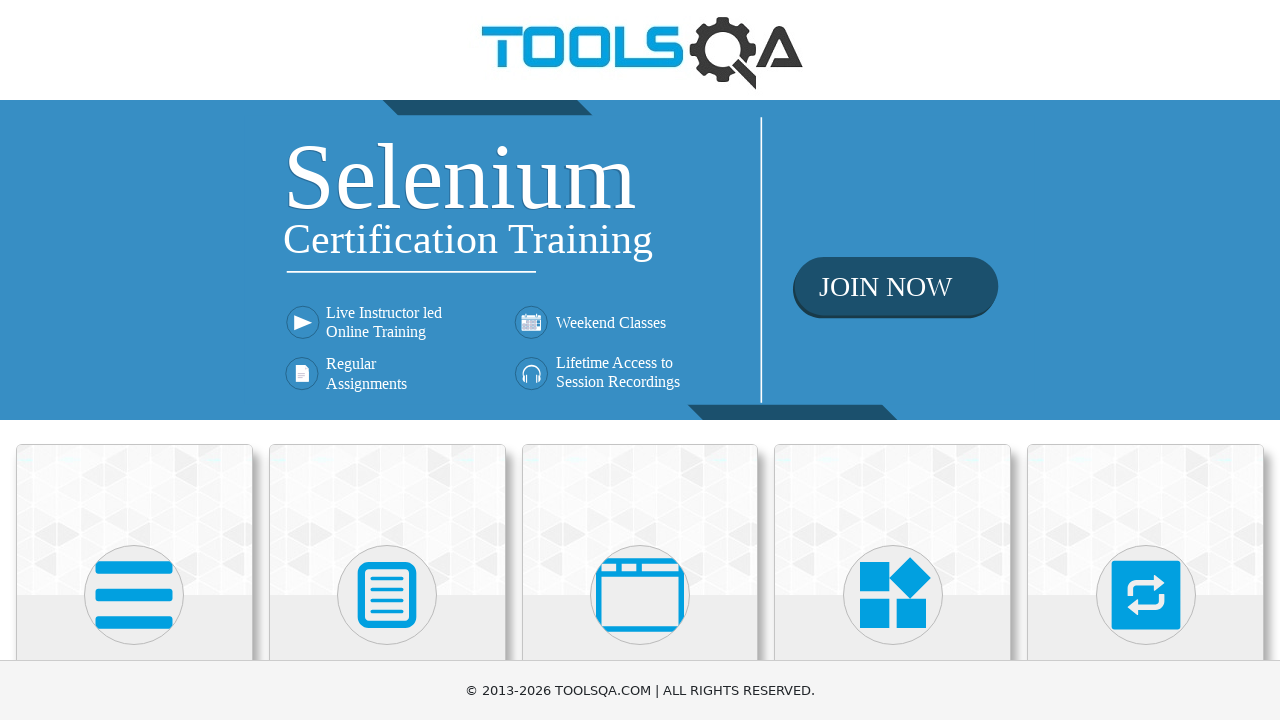

Clicked on Interactions card to navigate to Interactions section at (1146, 360) on xpath=//h5[contains(text(),'Interactions')]
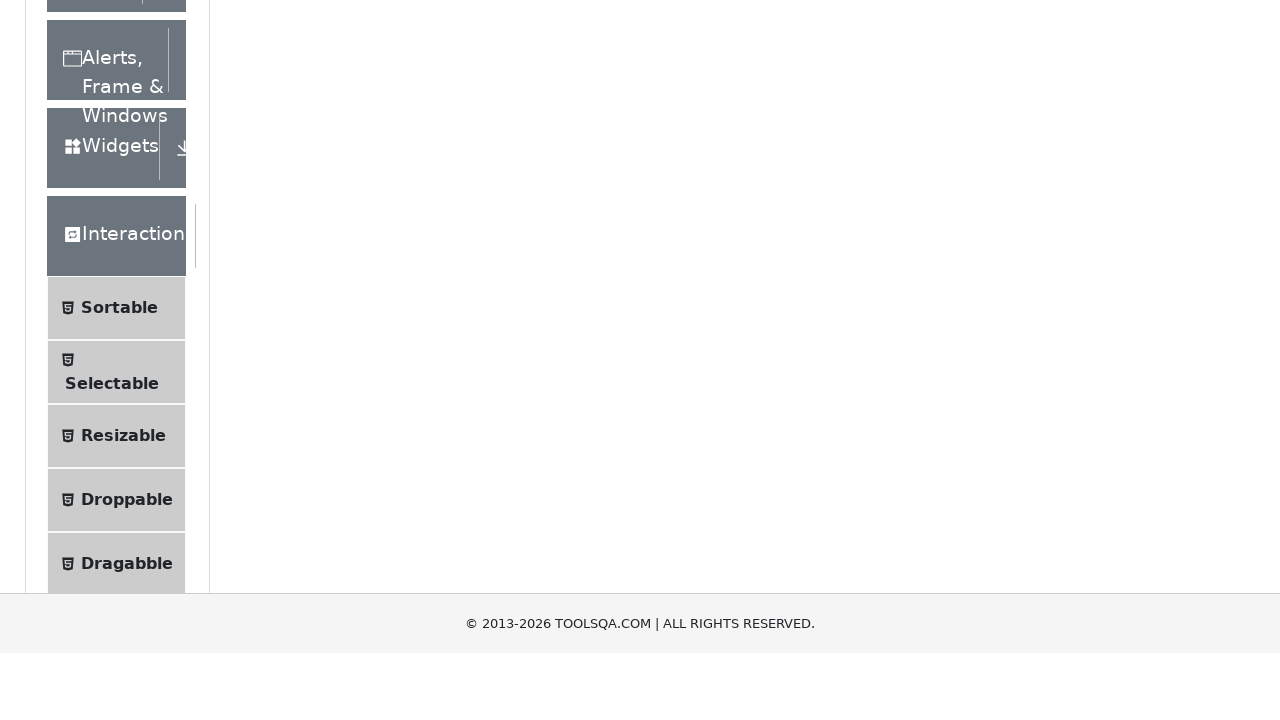

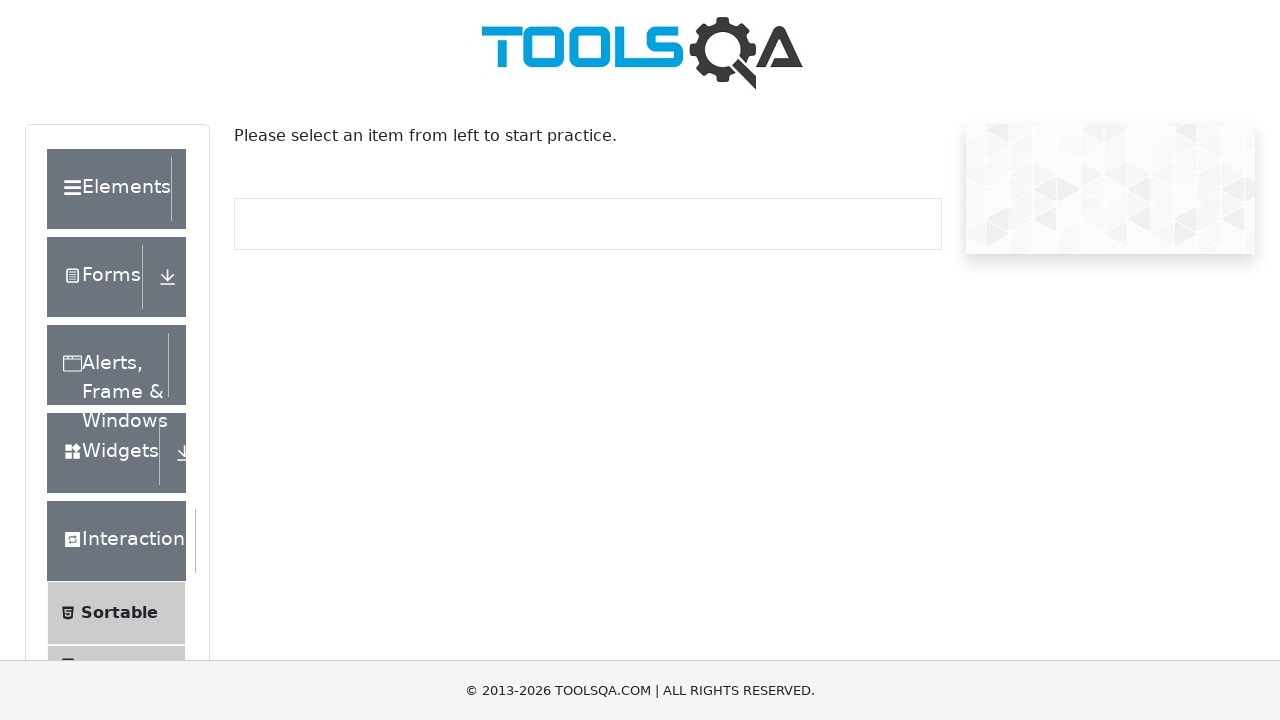